Tests login form validation by entering wrong username and wrong password, then verifying the error message

Starting URL: https://www.saucedemo.com/v1/

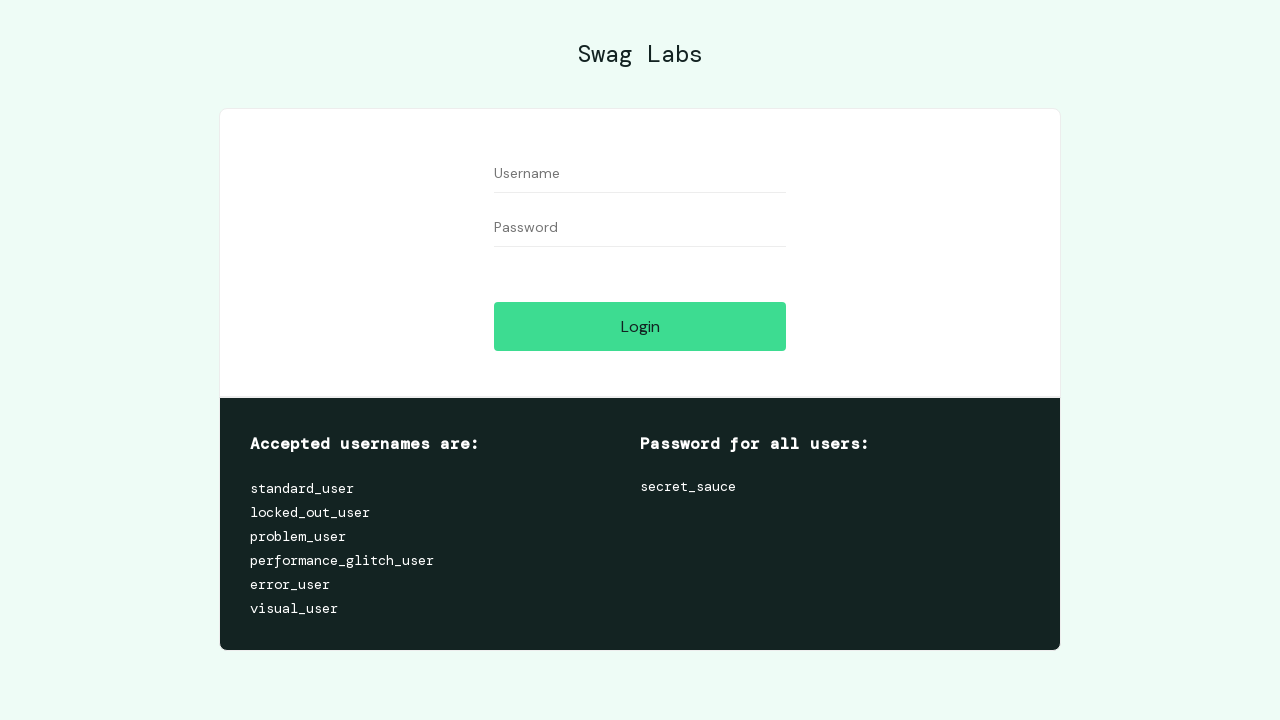

Filled username field with 'abc' on #user-name
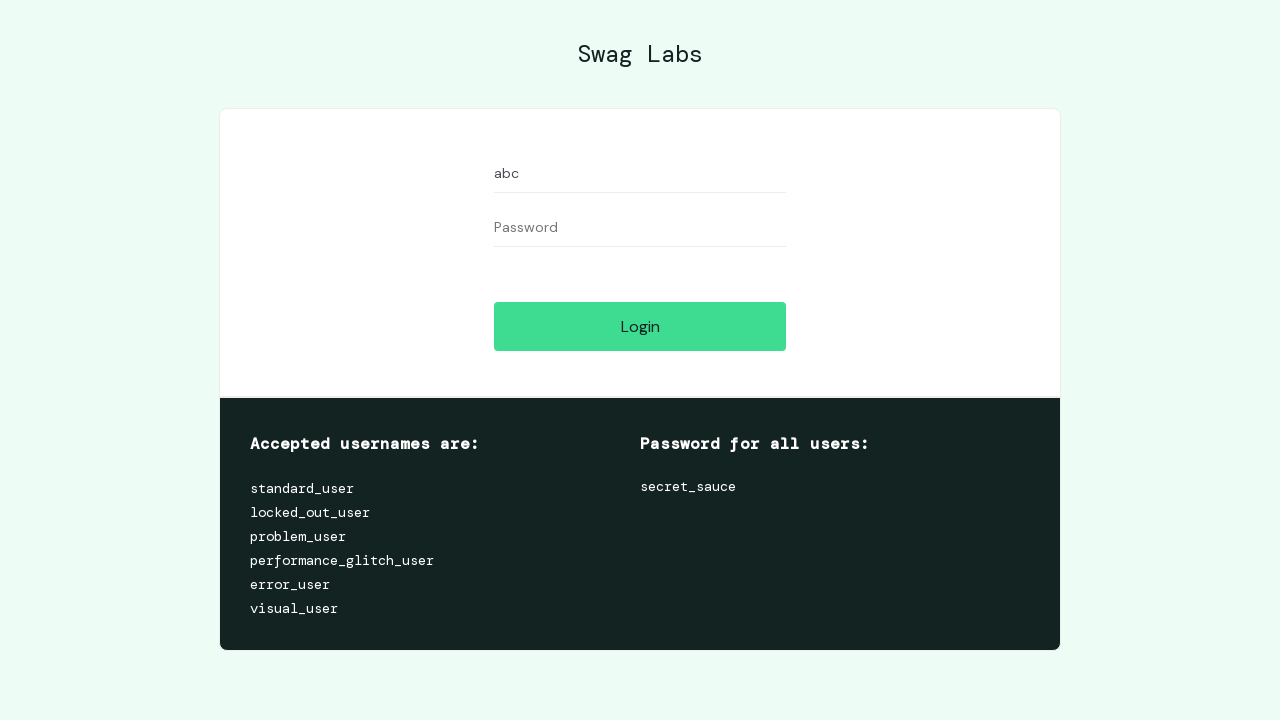

Filled password field with 'cde' on #password
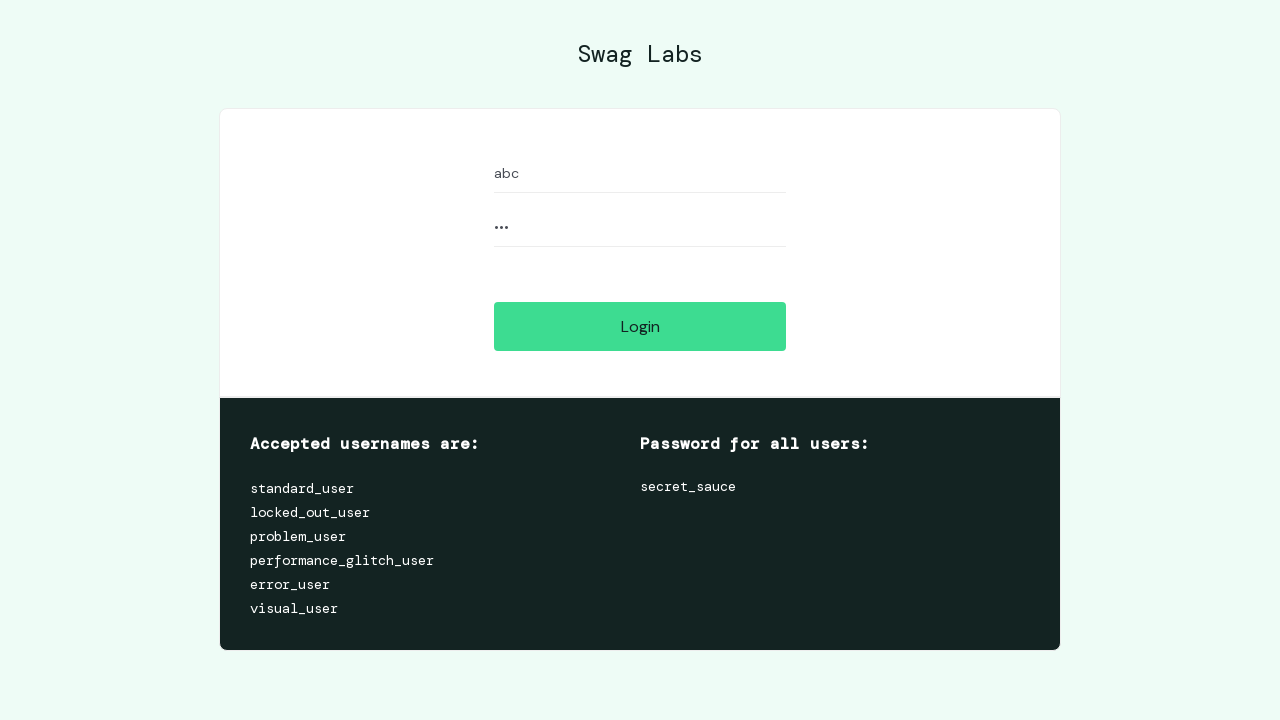

Clicked login button at (640, 326) on #login-button
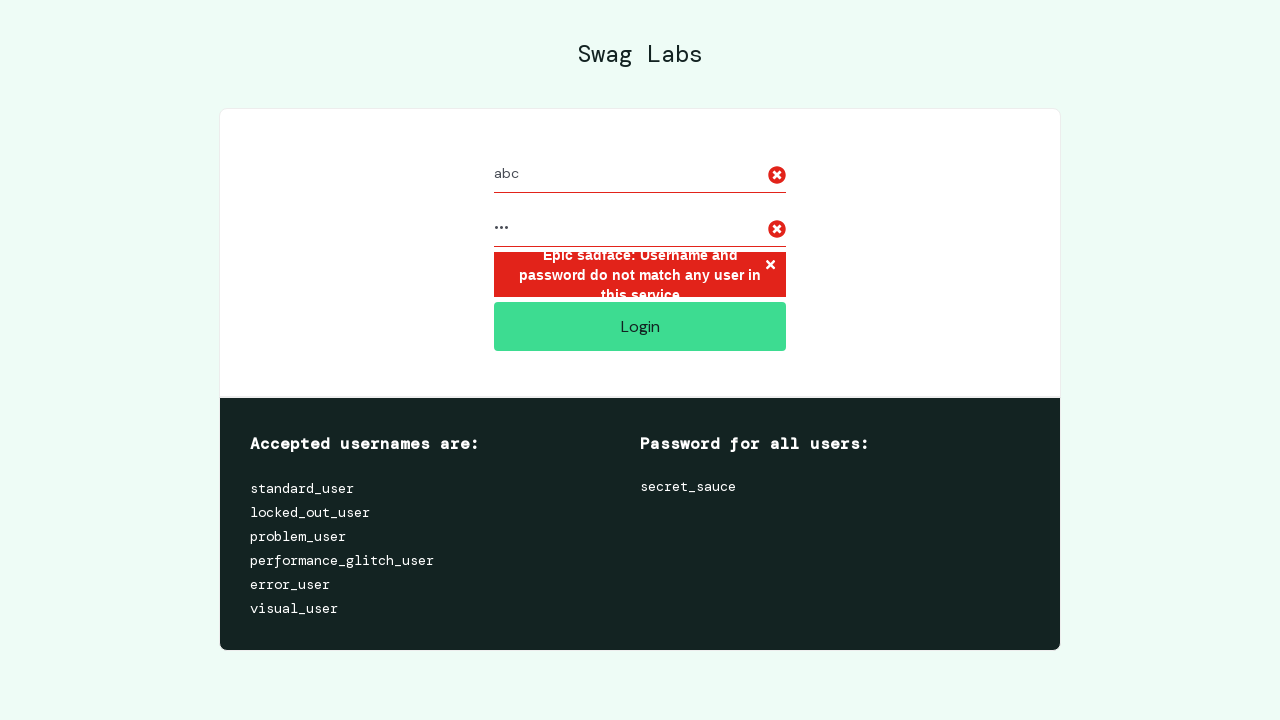

Error message element appeared on page
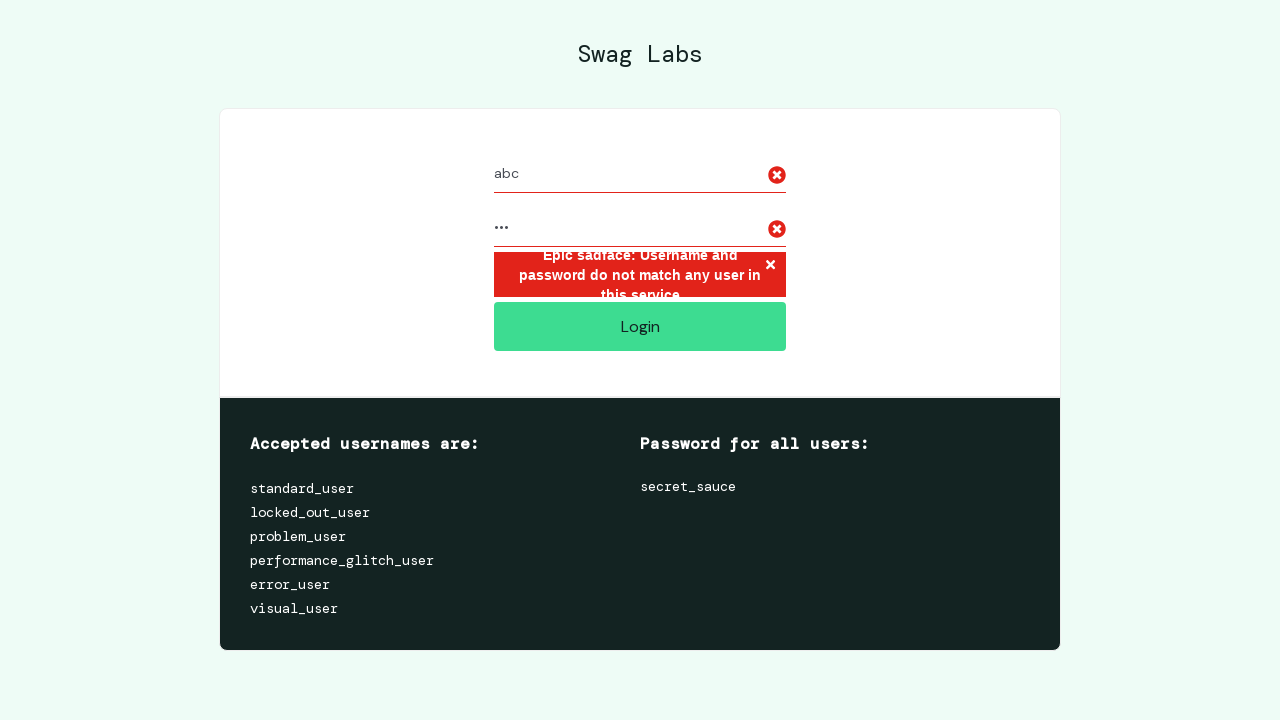

Verified error message: 'Epic sadface: Username and password do not match any user in this service'
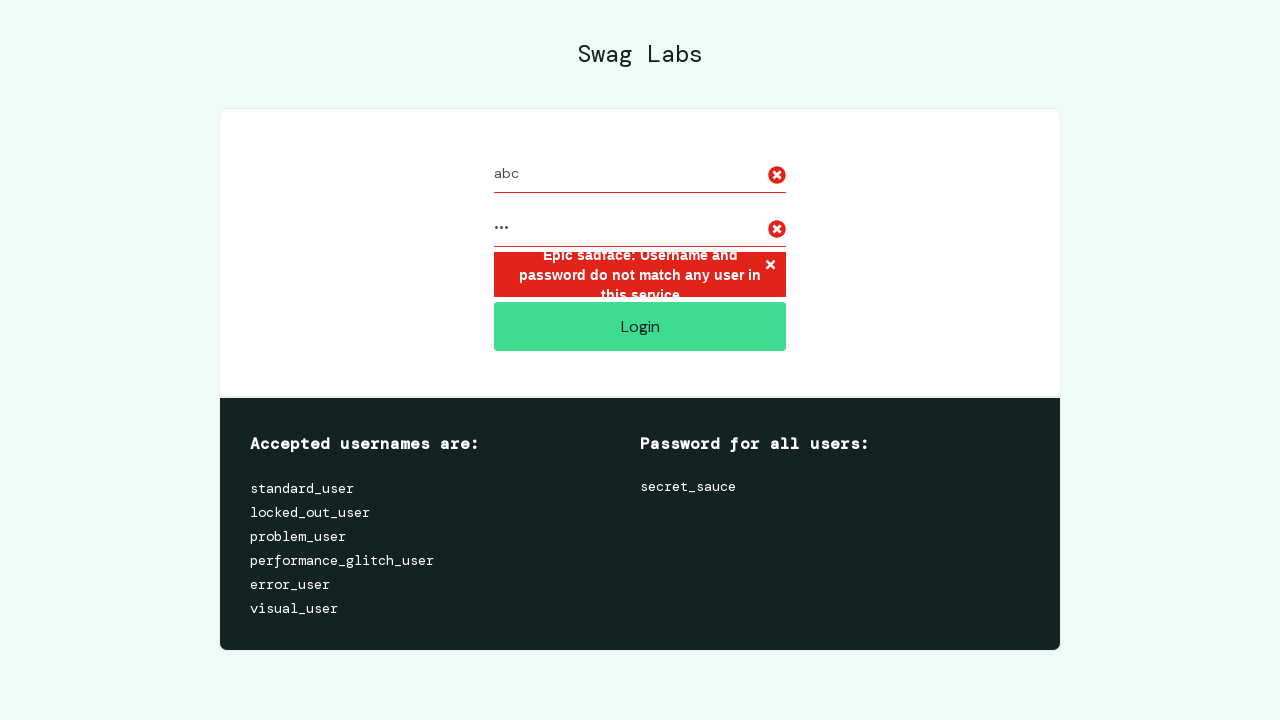

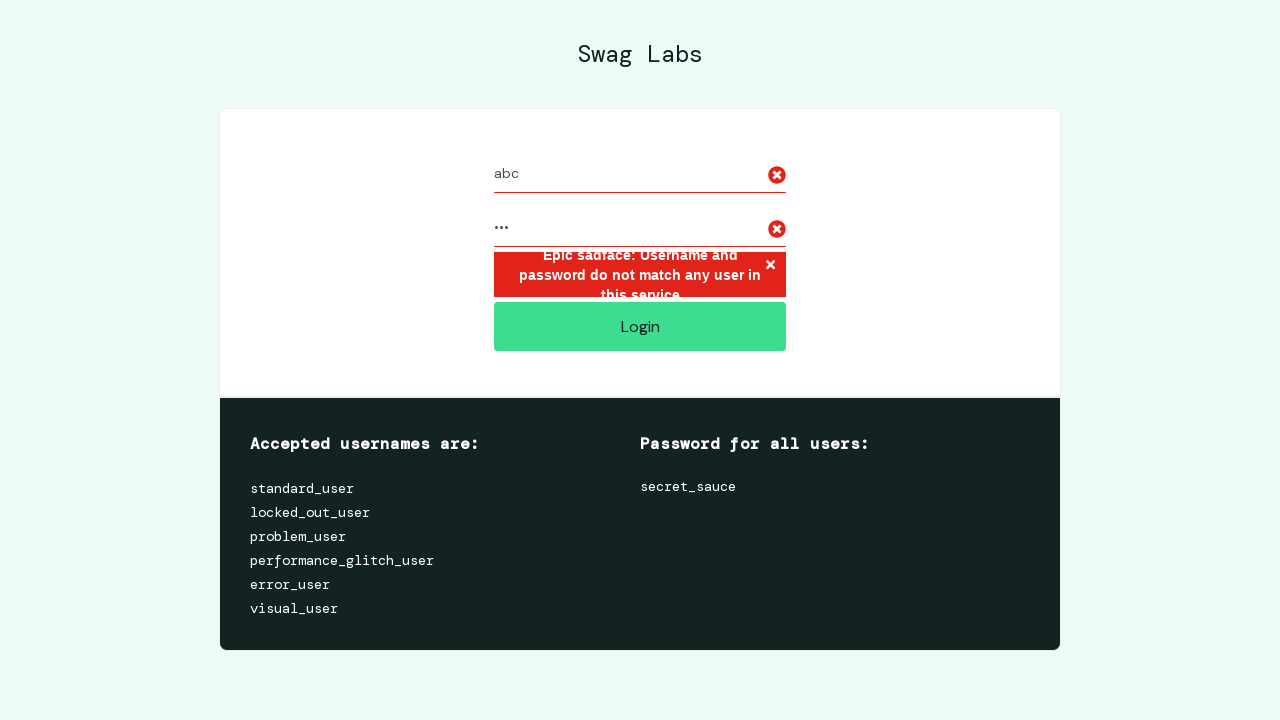